Tests the promo code discount functionality on an e-commerce practice site by adding products to cart, proceeding to checkout, applying a promo code, and verifying the discount percentage is applied correctly.

Starting URL: https://rahulshettyacademy.com/seleniumPractise/#/

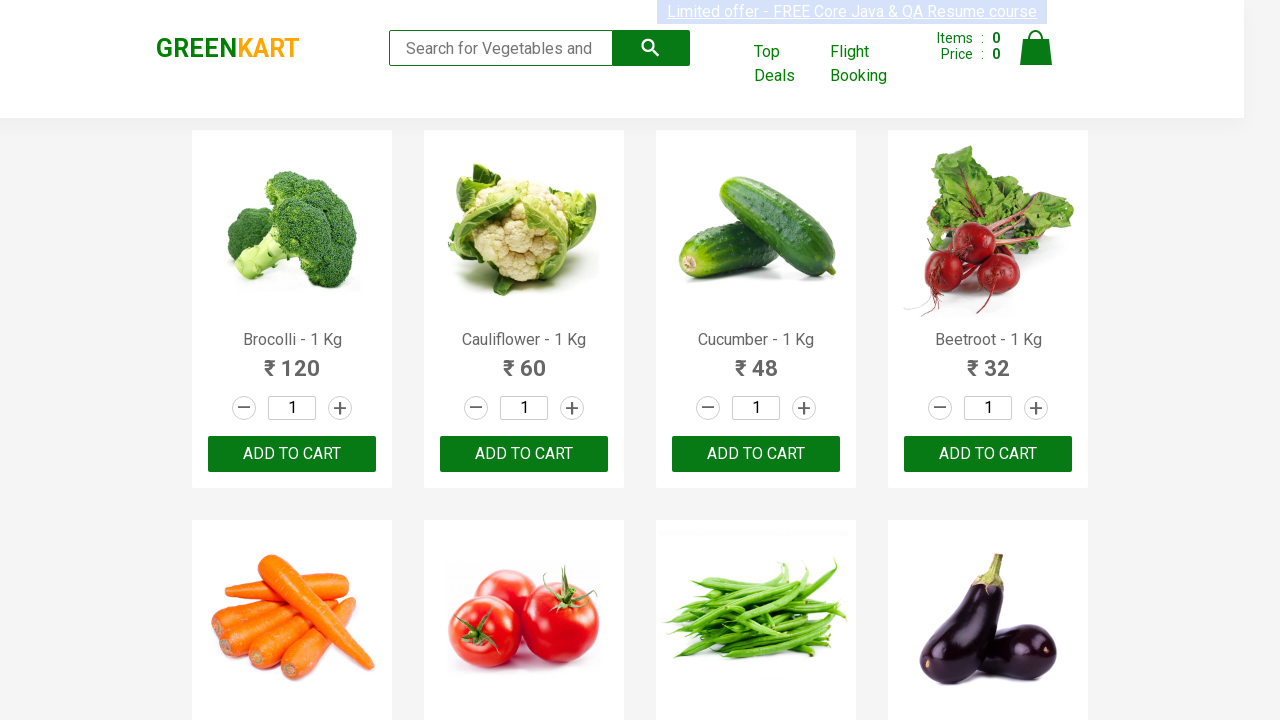

Waited for products to load on the practice site
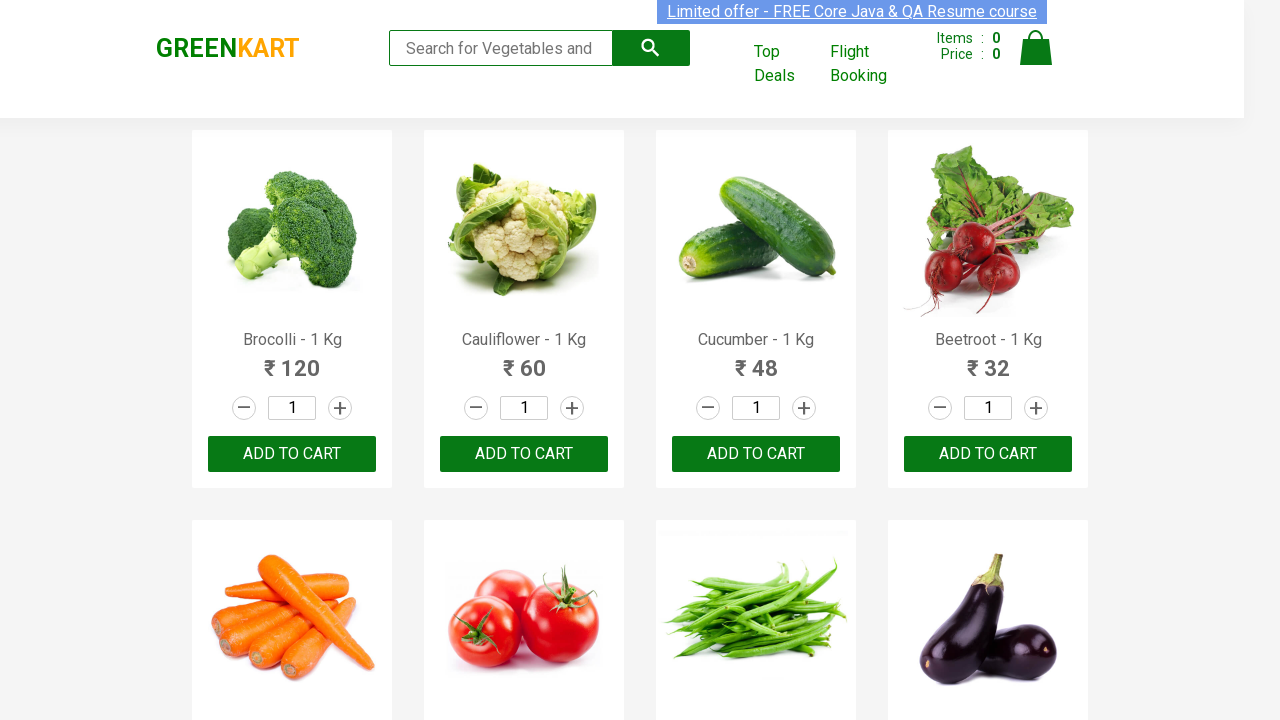

Added 'Brocolli - 1 Kg' to cart at (292, 454) on xpath=//div[@class='product-action']/button >> nth=0
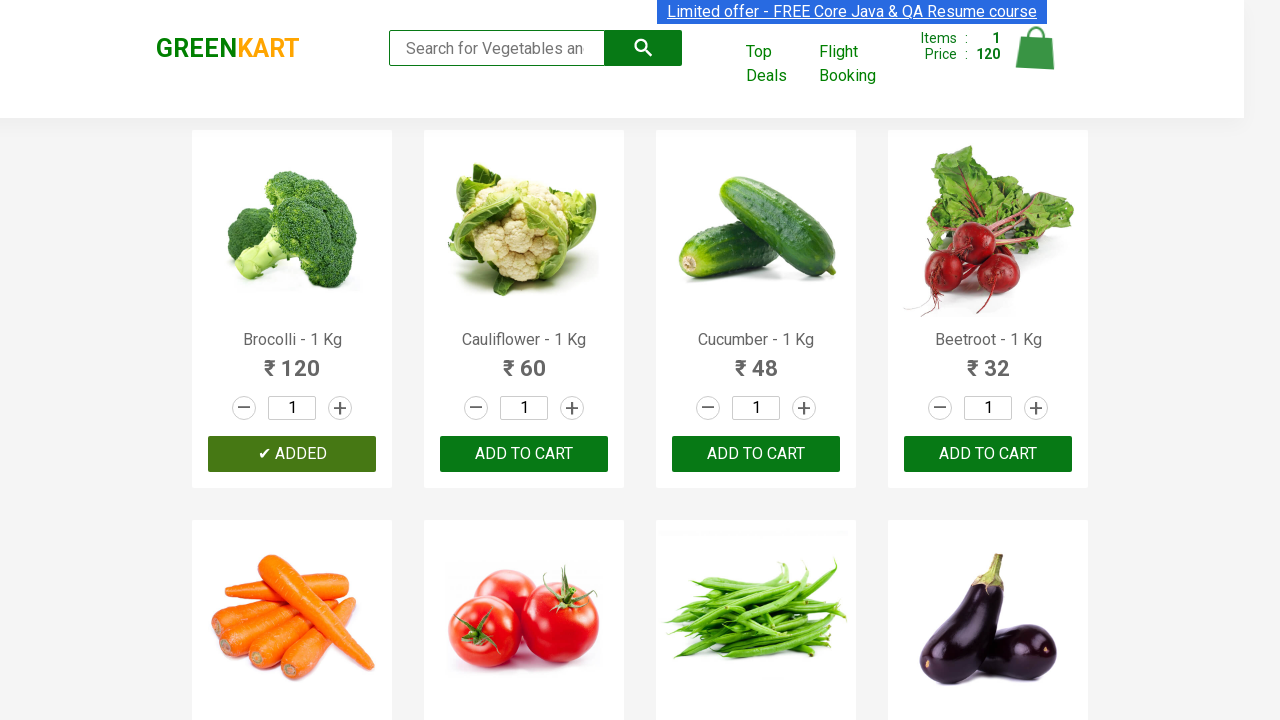

Added 'Cauliflower - 1 Kg' to cart at (524, 454) on xpath=//div[@class='product-action']/button >> nth=1
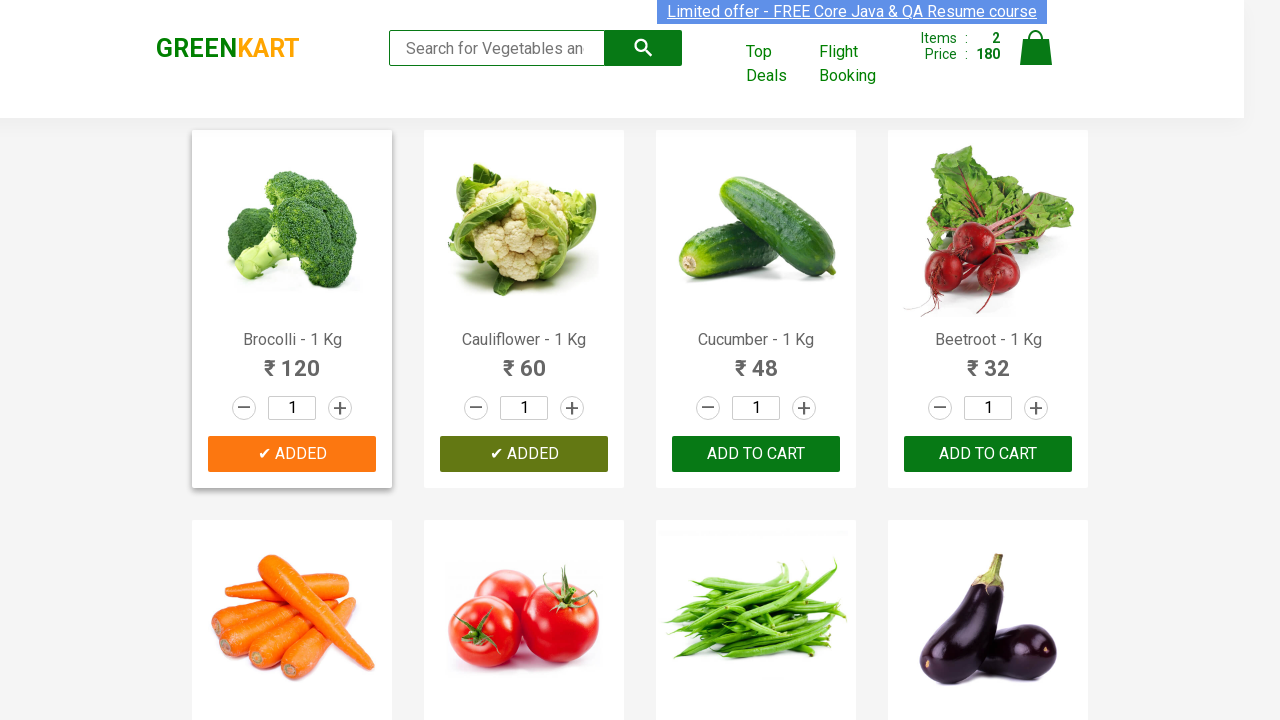

Added 'Cucumber - 1 Kg' to cart at (756, 454) on xpath=//div[@class='product-action']/button >> nth=2
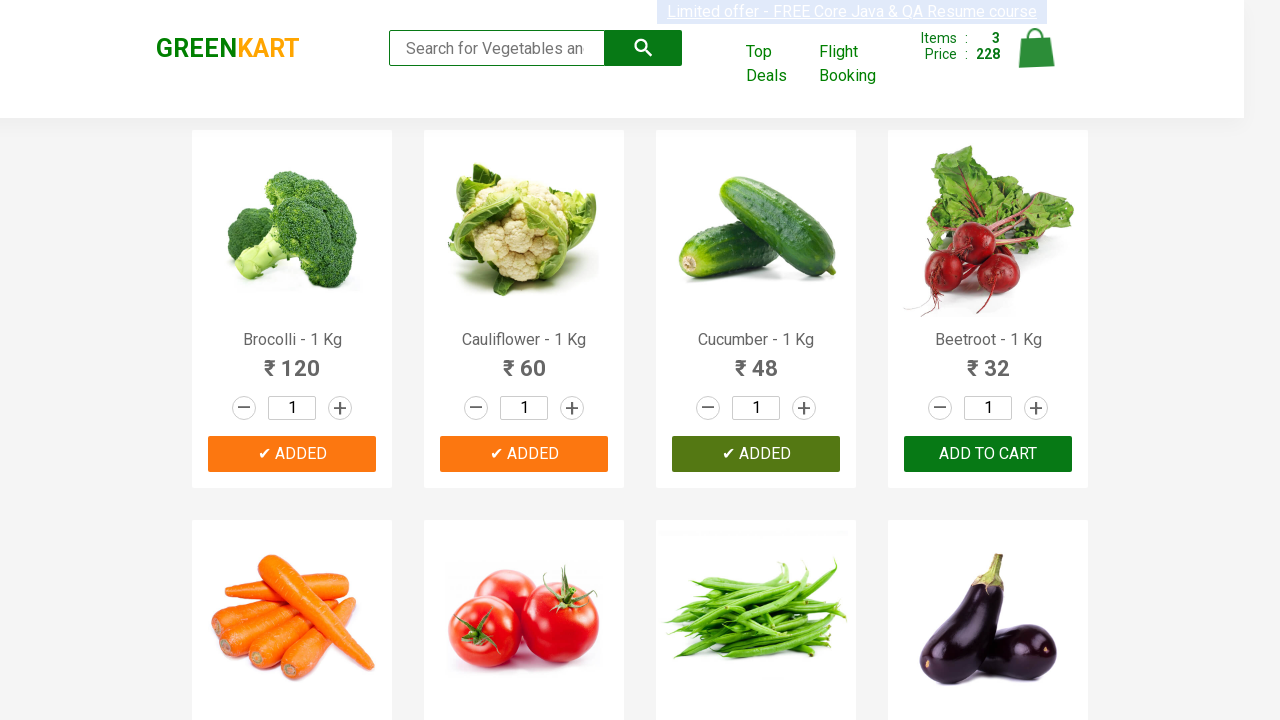

Clicked on cart icon to view cart at (1036, 48) on img[alt='Cart']
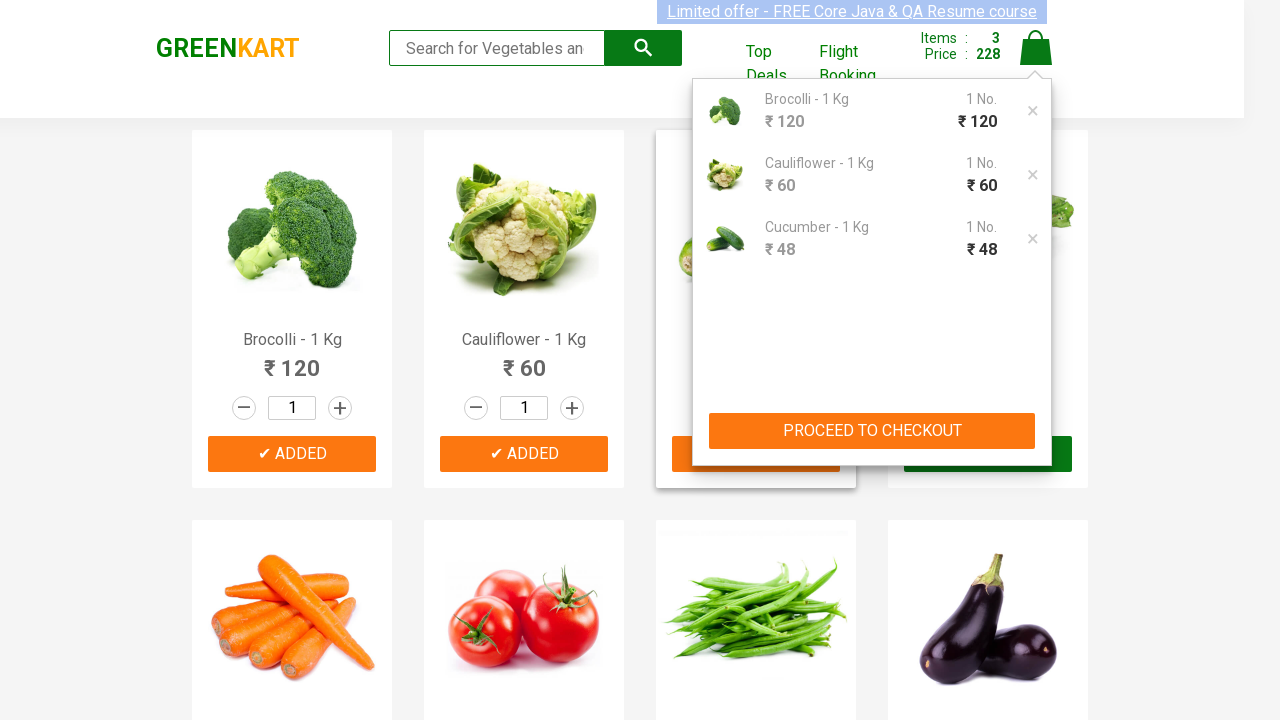

Clicked PROCEED TO CHECKOUT button at (872, 431) on xpath=//div[@class='action-block']/button[text()='PROCEED TO CHECKOUT']
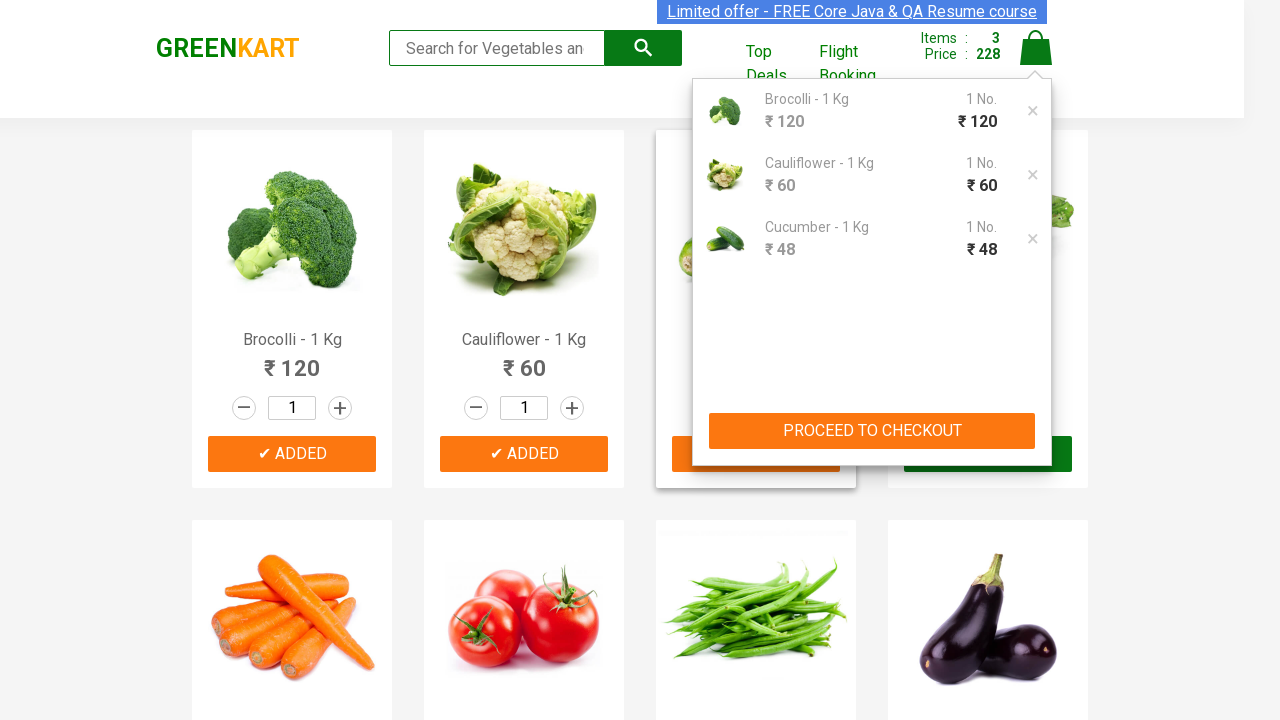

Promo code input field is now visible
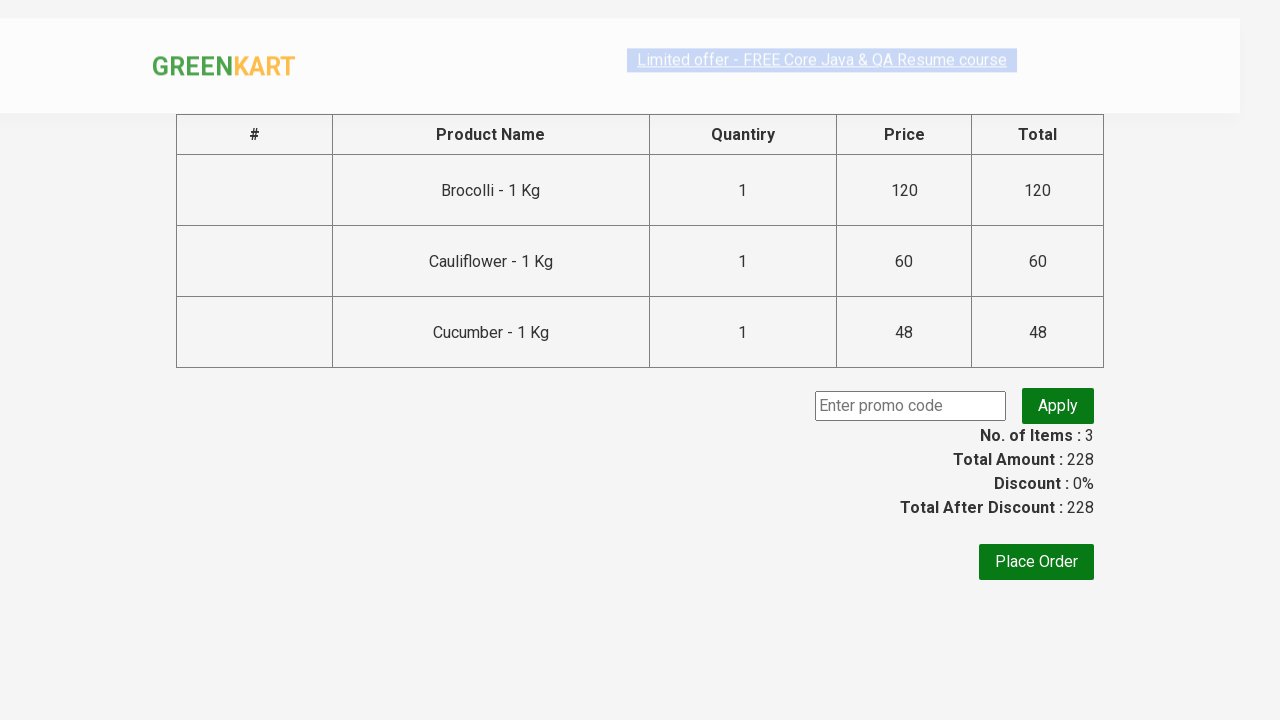

Entered promo code 'rahulshettyacademy' on input.promoCode
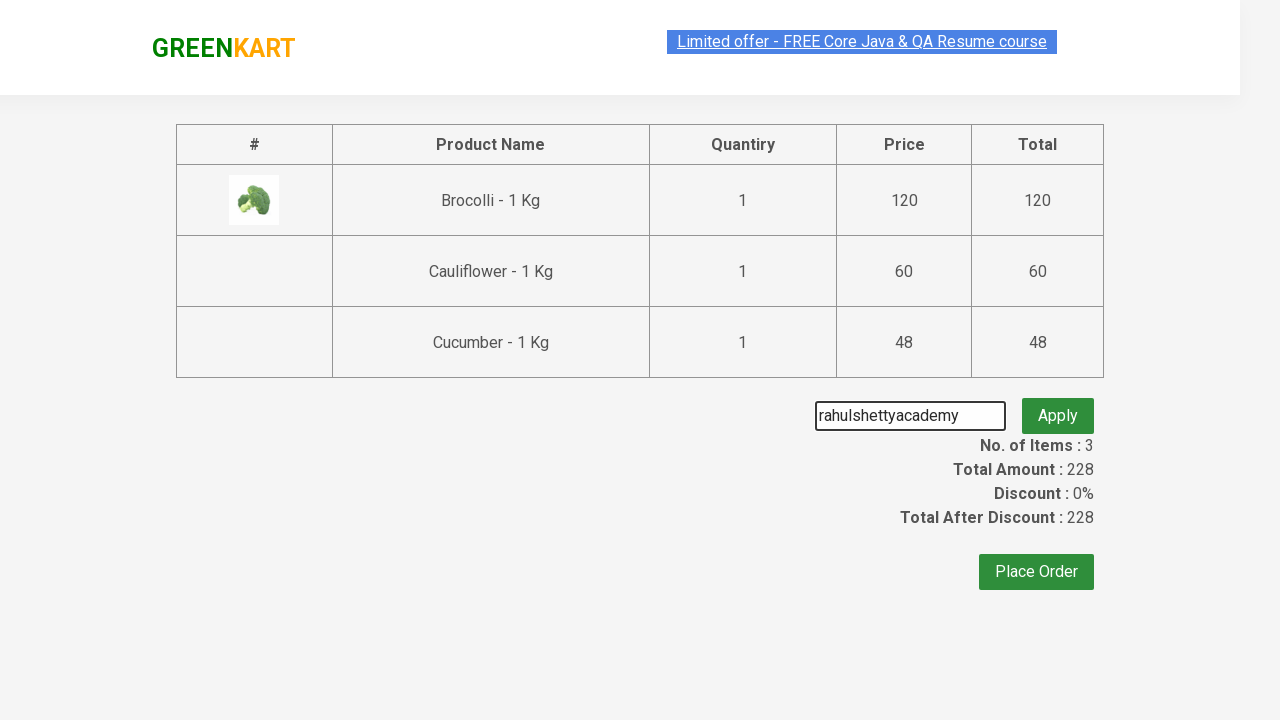

Clicked Apply button to apply the promo code at (1058, 406) on button.promoBtn
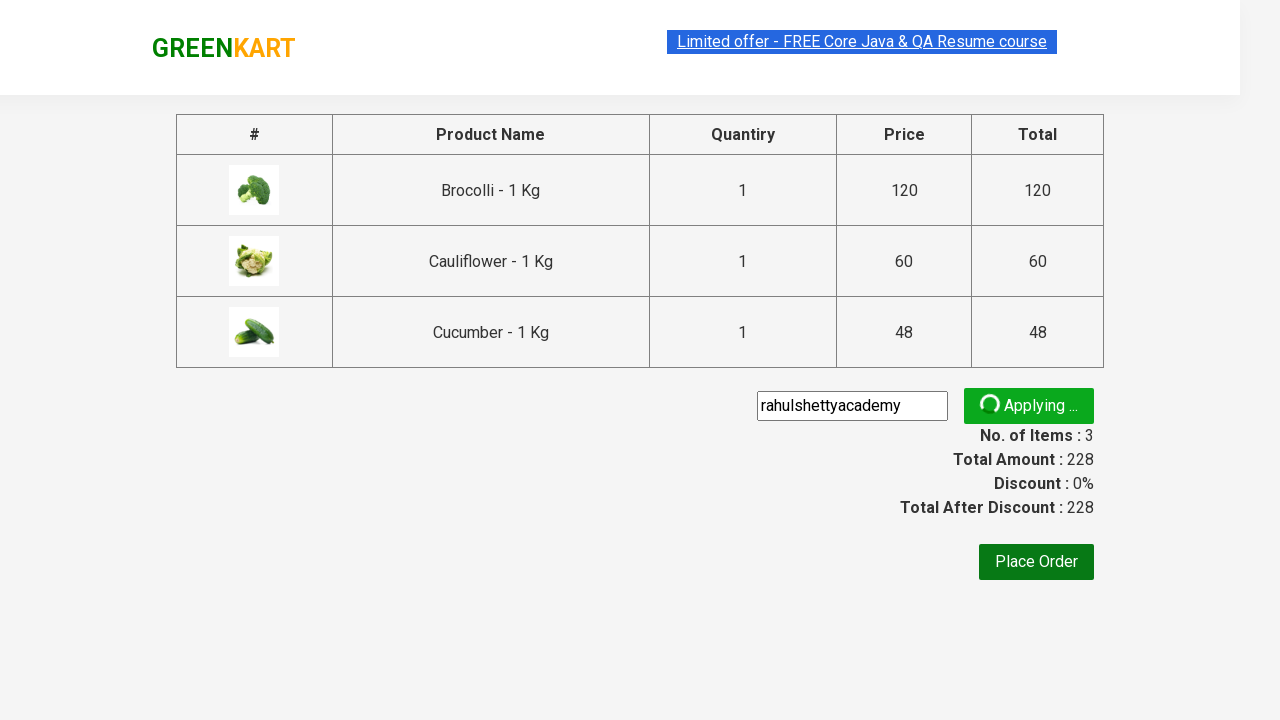

Promo discount information is now visible
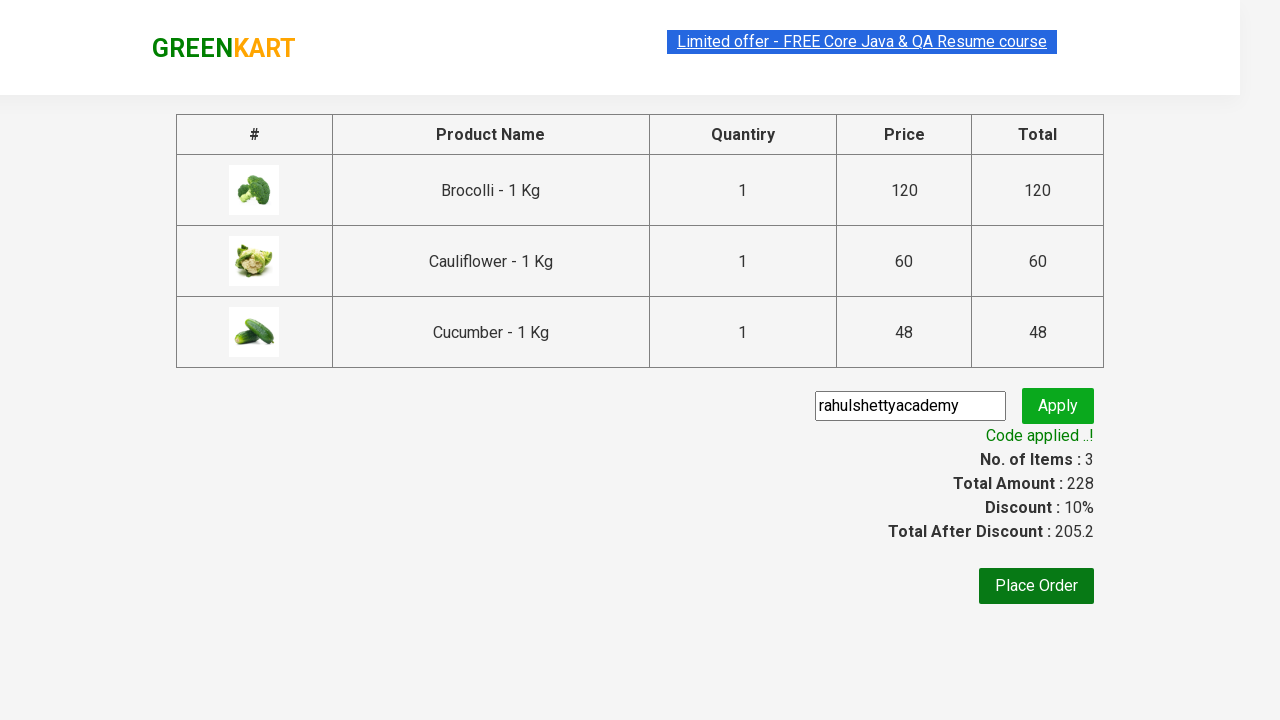

Retrieved discount percentage: 10%
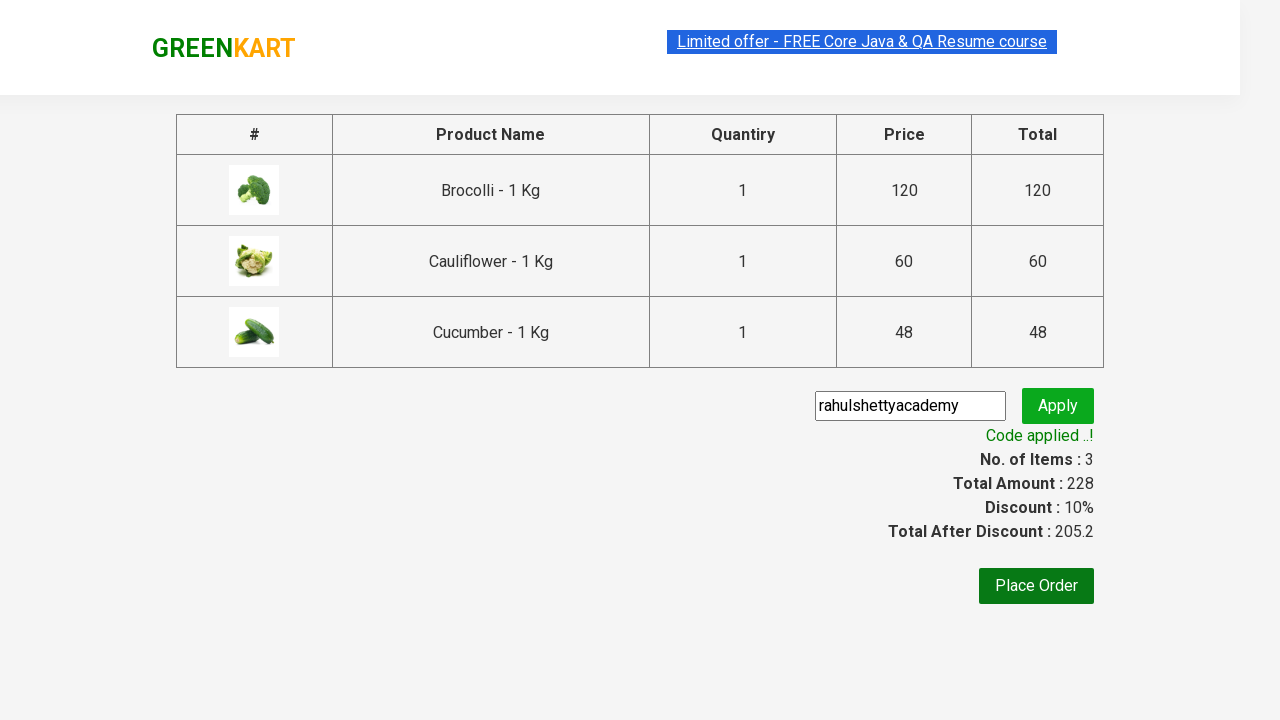

Verified that discount of 10% was correctly applied
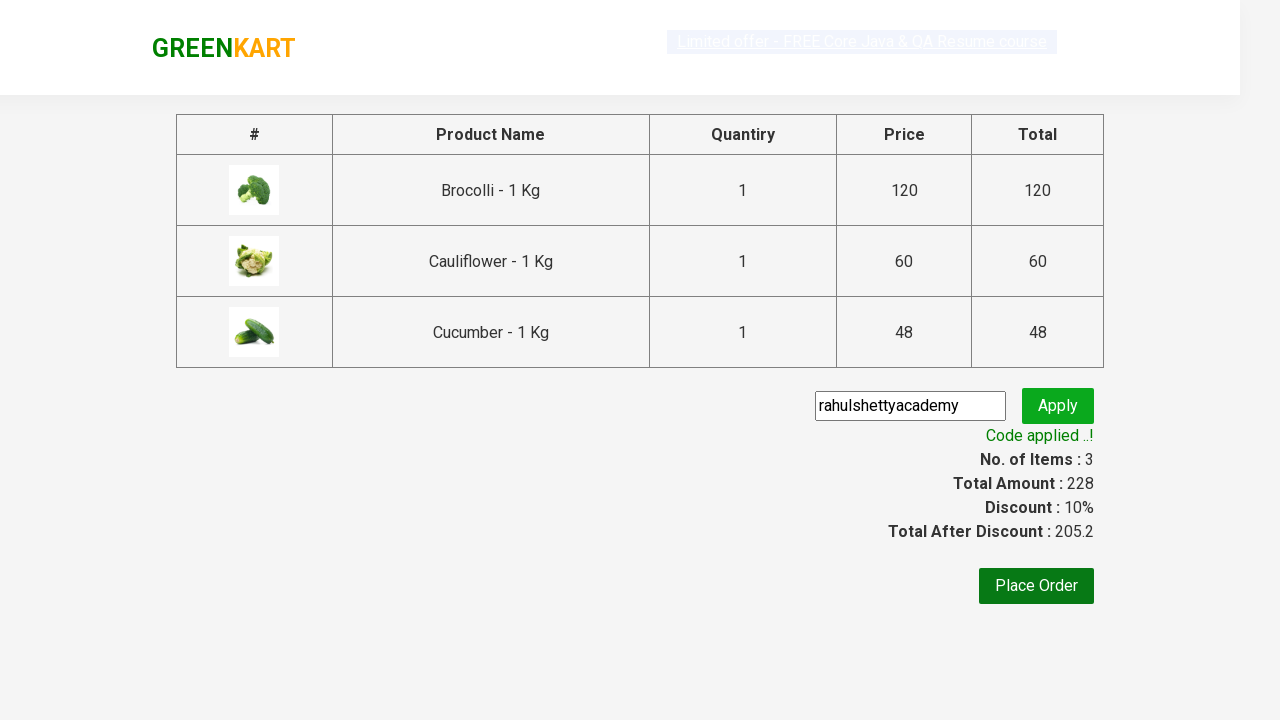

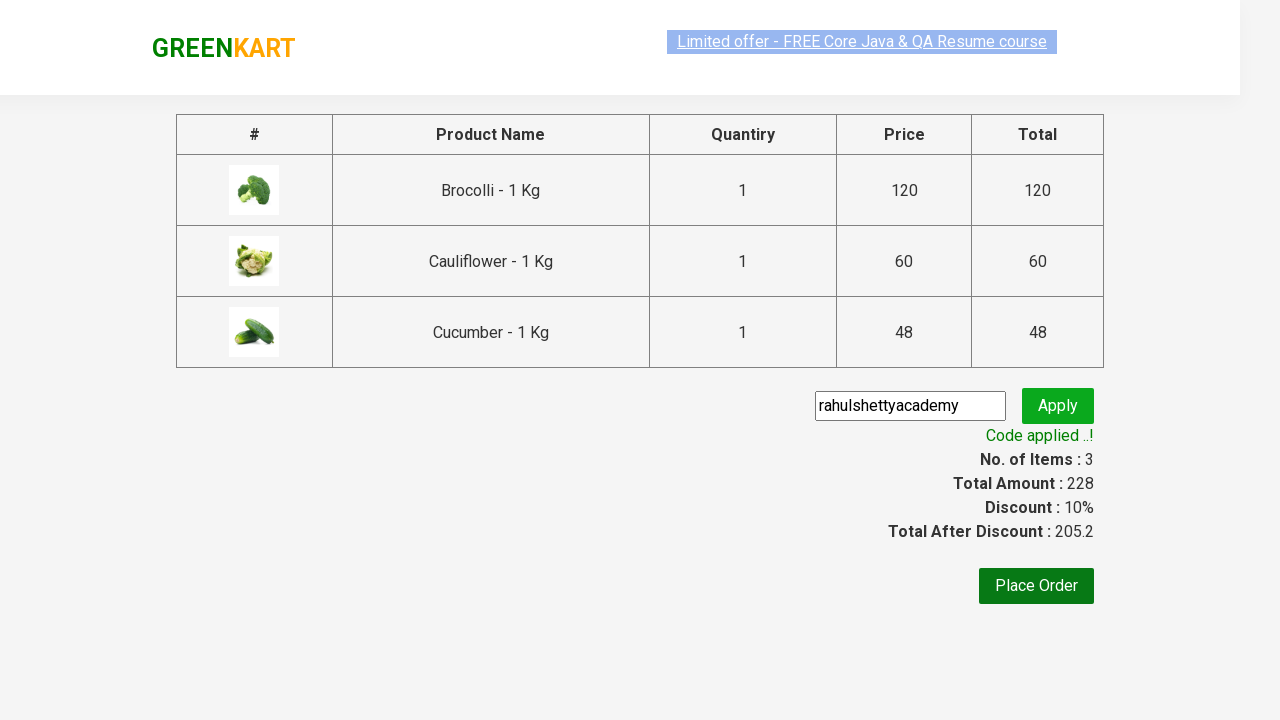